Tests JavaScript confirm dialog by clicking the confirm button and accepting it

Starting URL: https://the-internet.herokuapp.com/

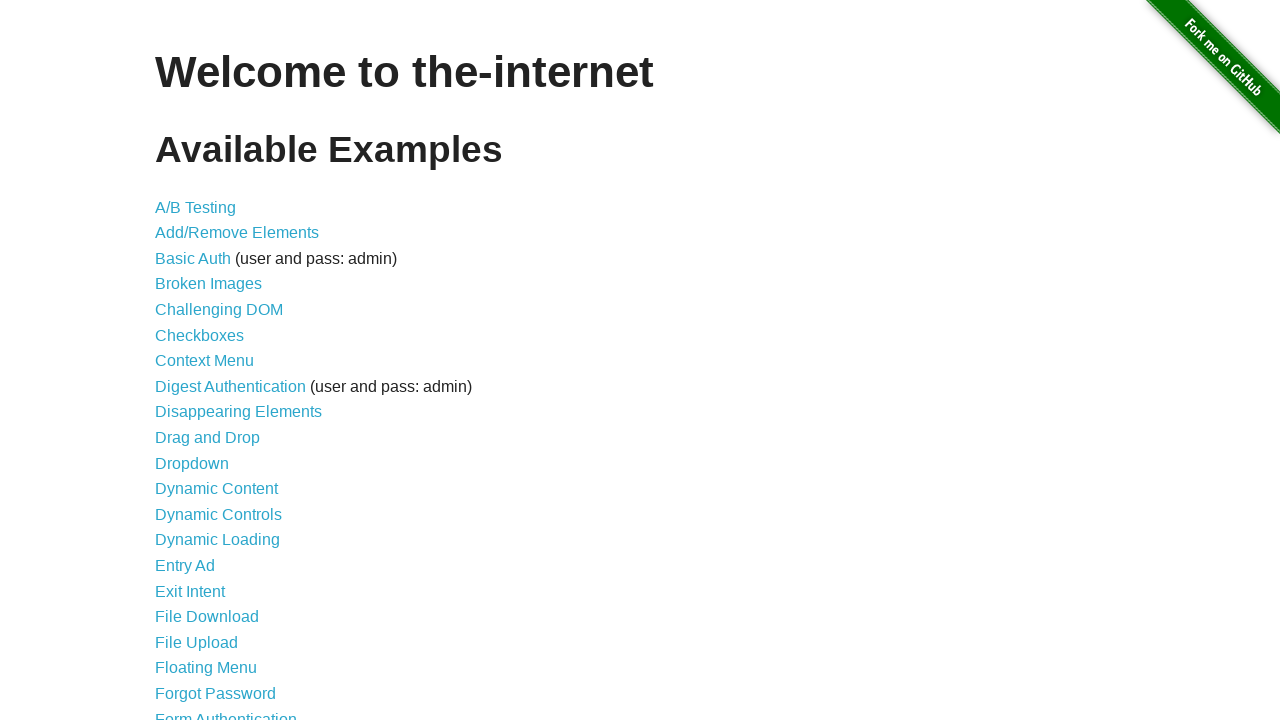

Clicked on JavaScript Alerts link at (214, 361) on xpath=//a[normalize-space()='JavaScript Alerts']
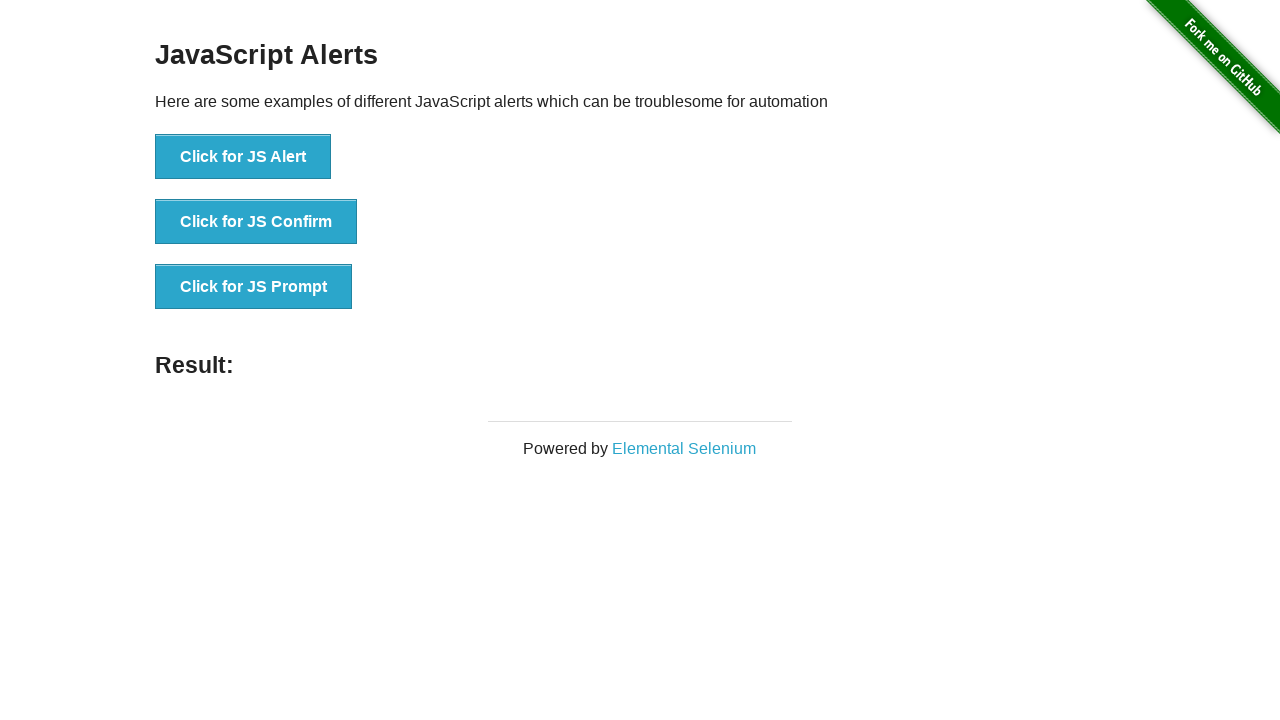

Clicked button to trigger JavaScript confirm dialog at (256, 222) on xpath=//button[@onclick='jsConfirm()']
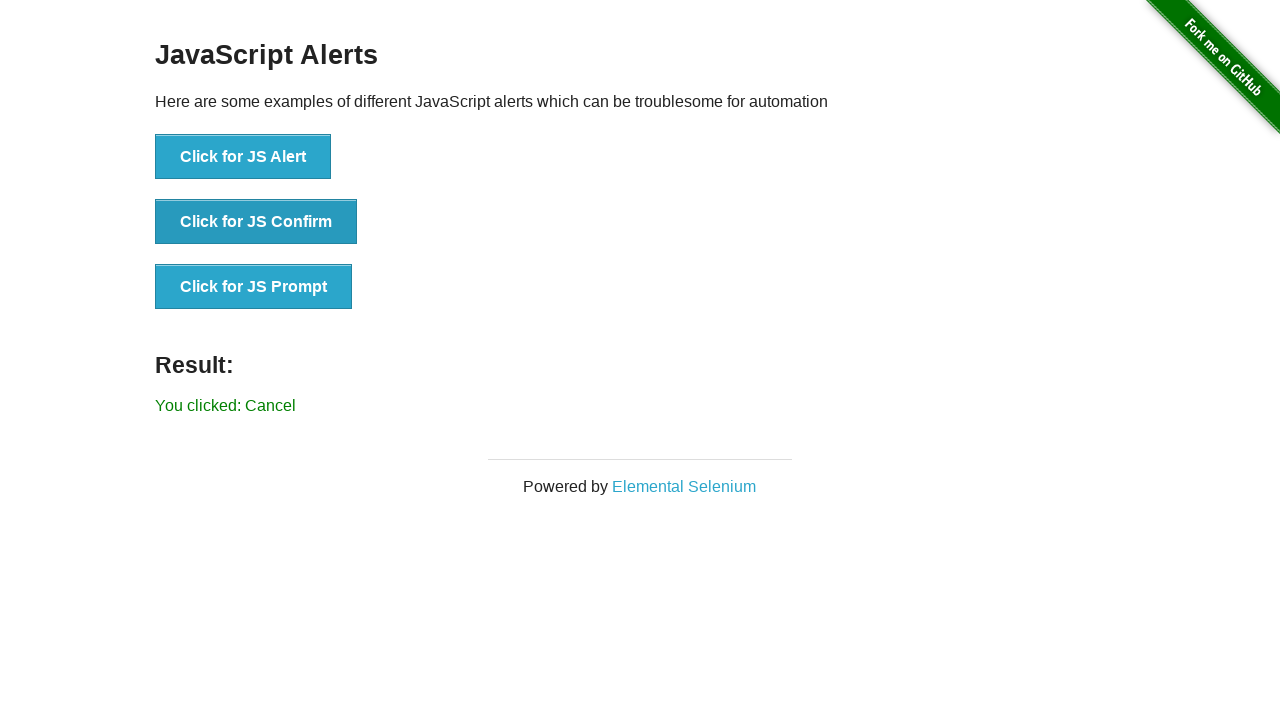

Set up dialog handler to accept the confirm dialog
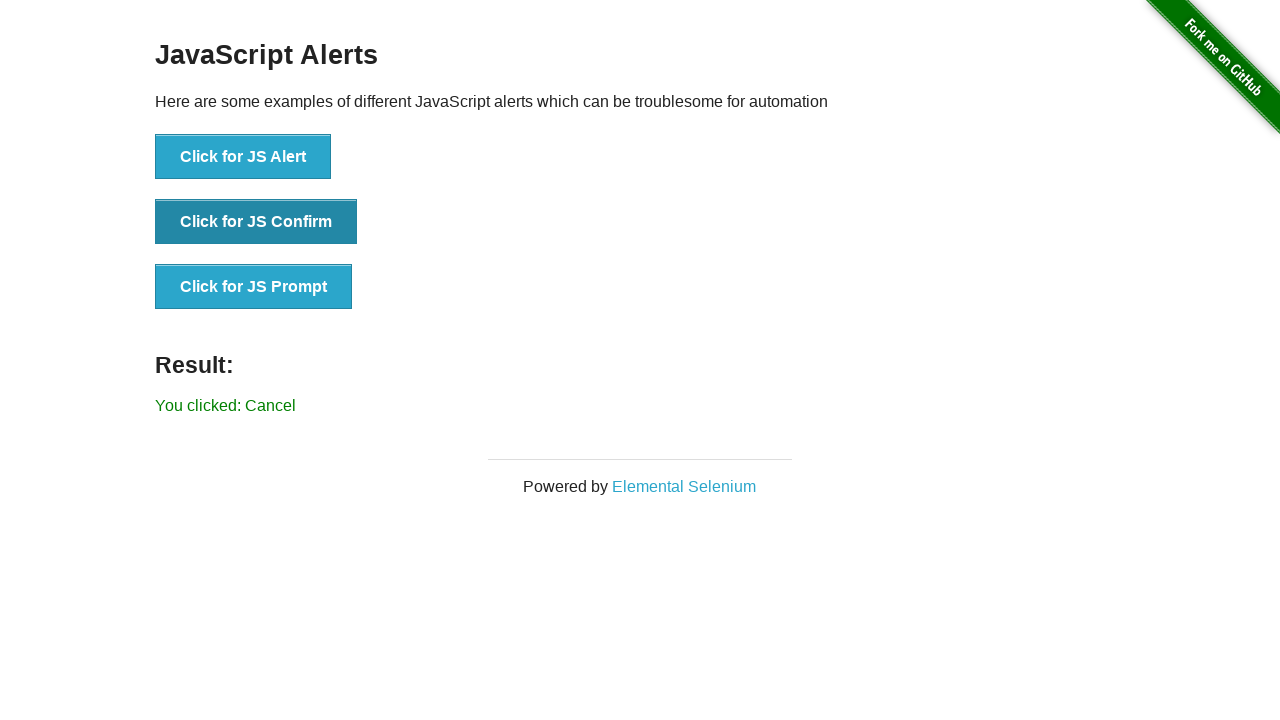

Verified result message is displayed after accepting confirm dialog
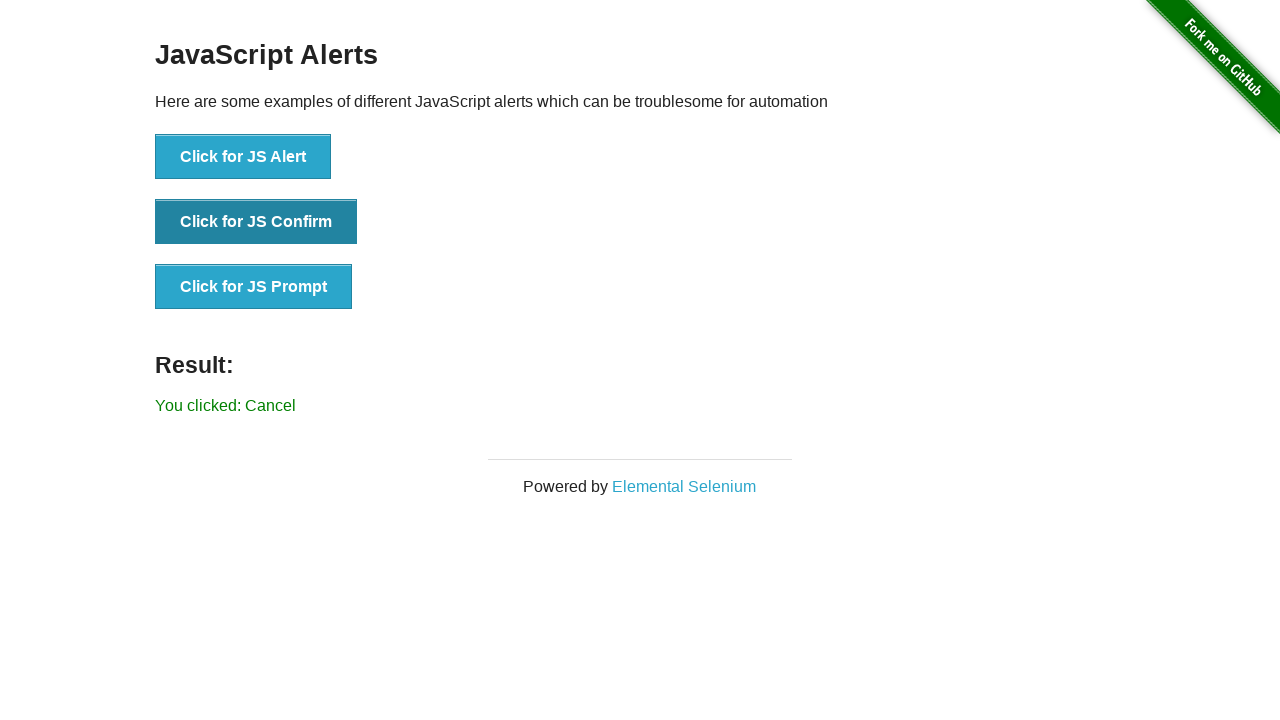

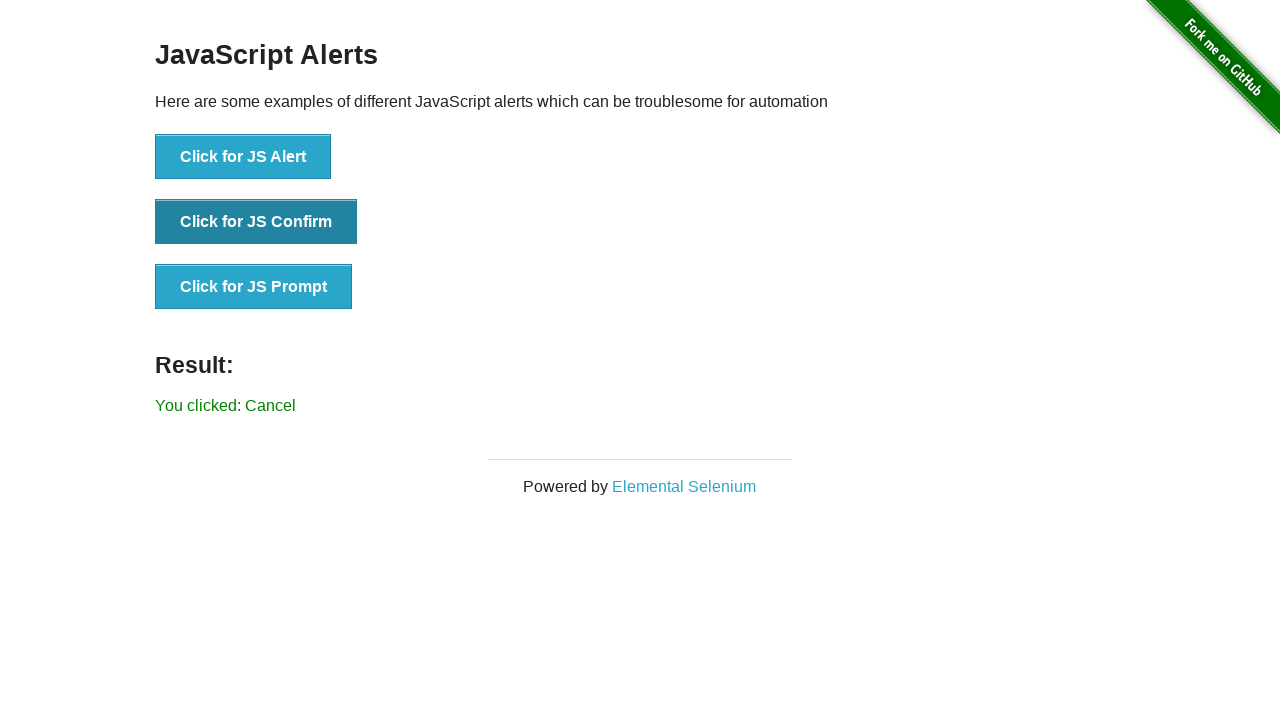